Tests that the Clear completed button is hidden when there are no completed items.

Starting URL: https://demo.playwright.dev/todomvc

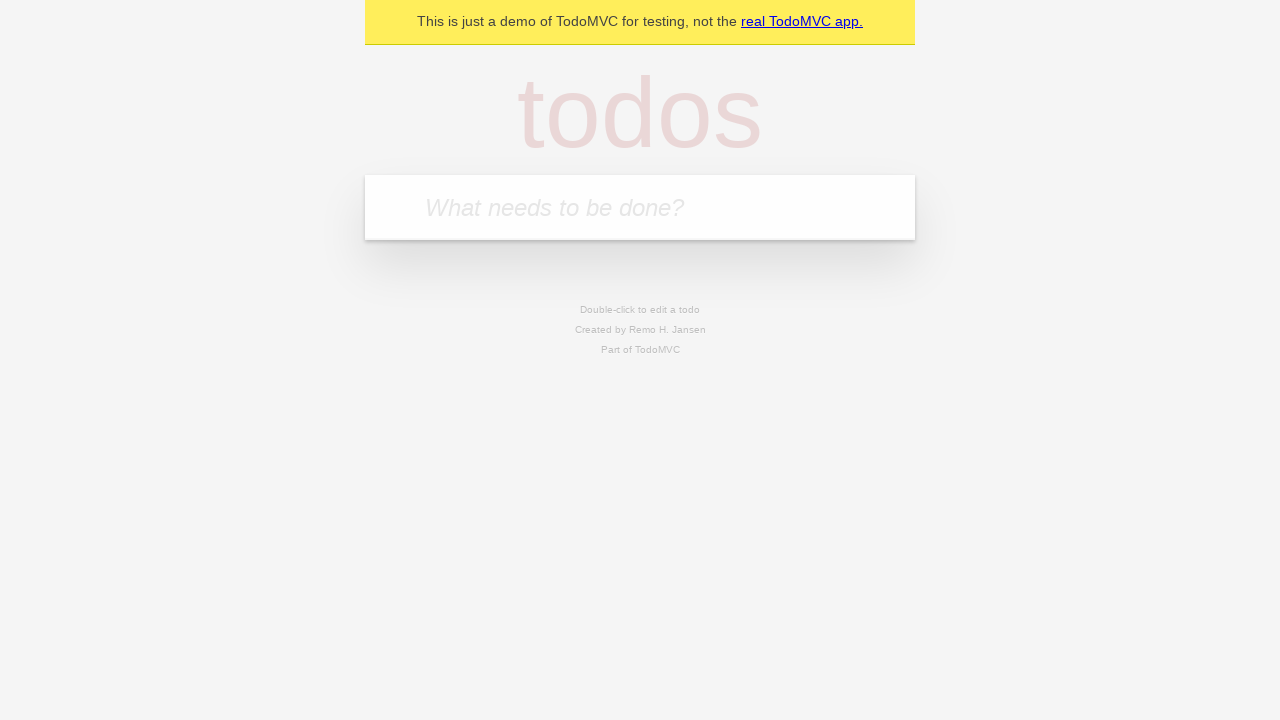

Filled todo input with 'buy some cheese' on internal:attr=[placeholder="What needs to be done?"i]
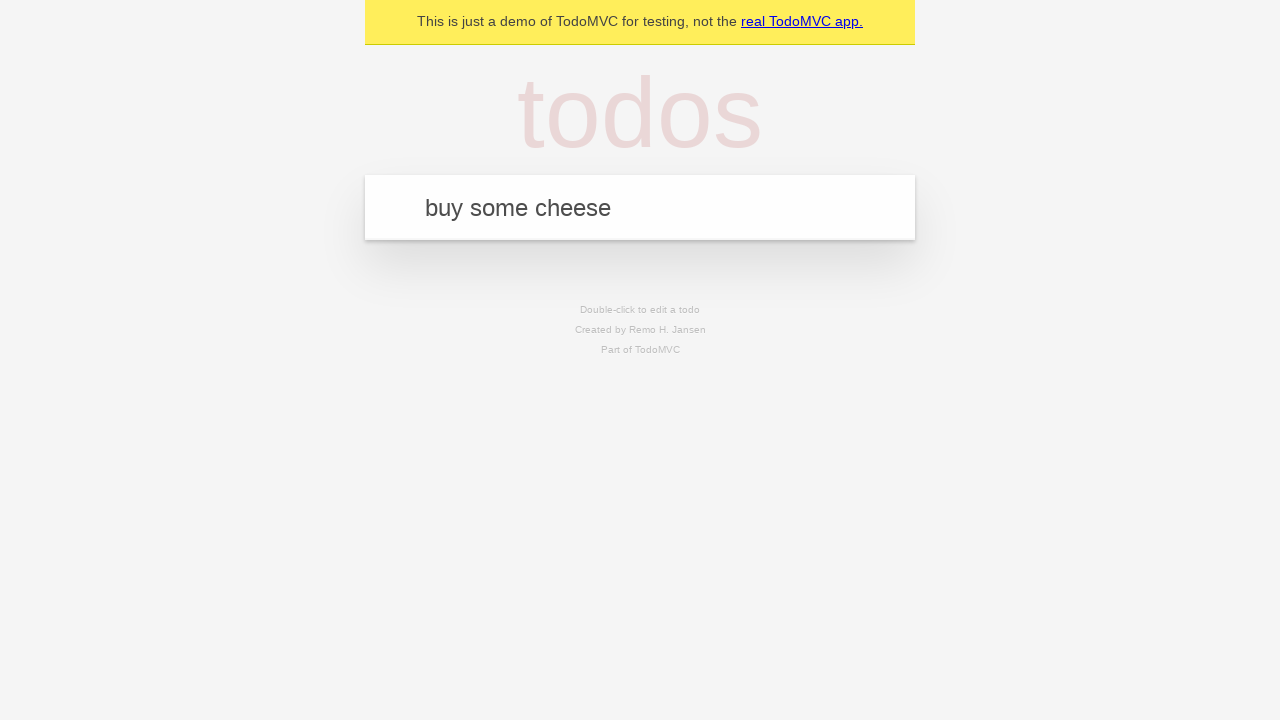

Pressed Enter to create first todo on internal:attr=[placeholder="What needs to be done?"i]
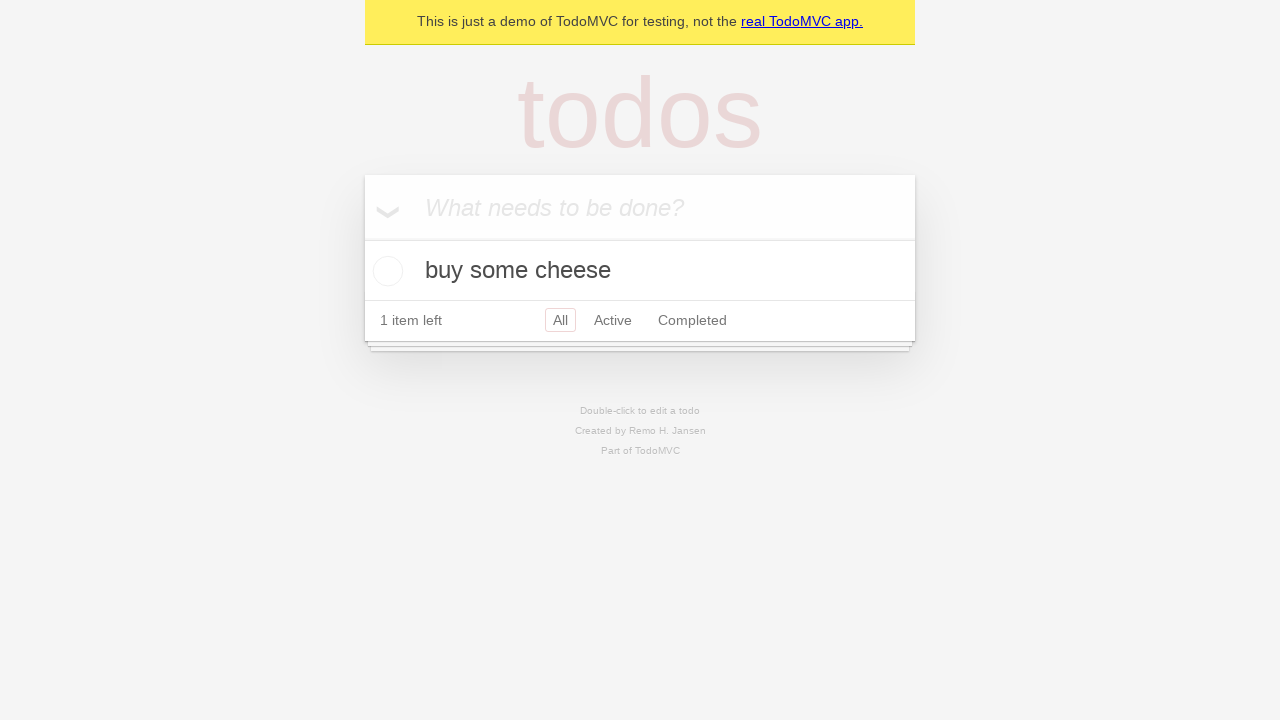

Filled todo input with 'feed the cat' on internal:attr=[placeholder="What needs to be done?"i]
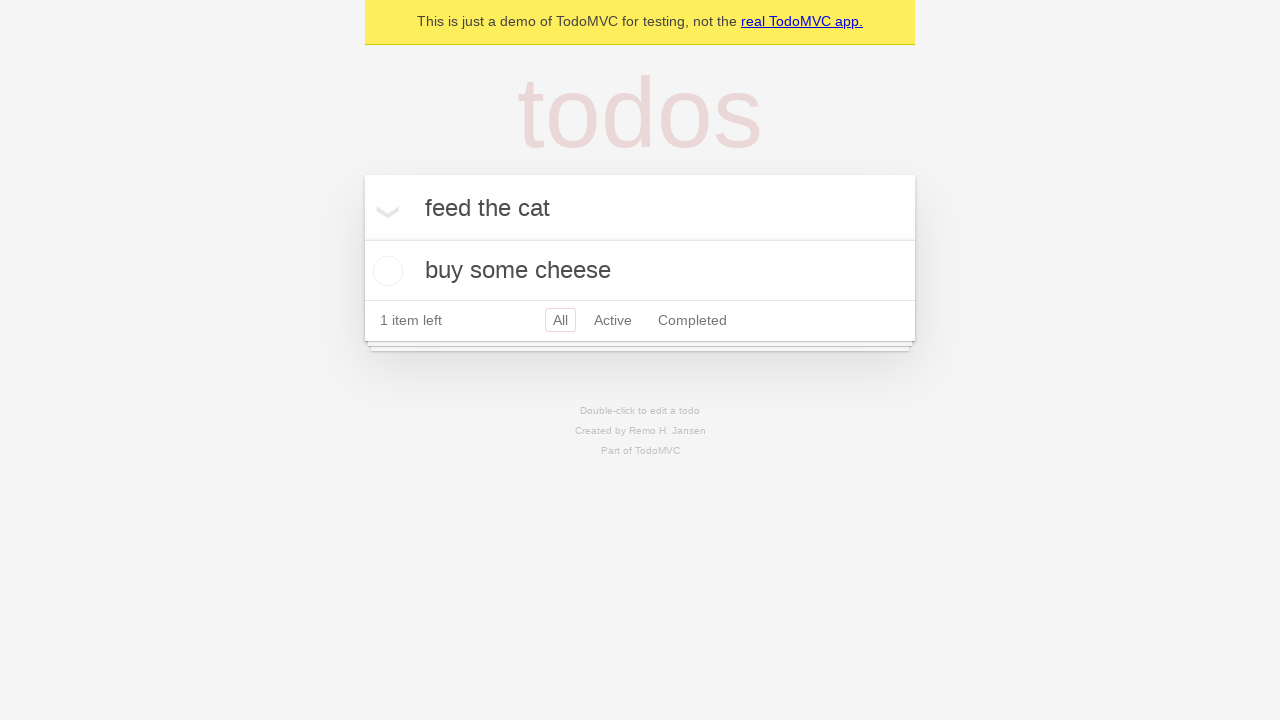

Pressed Enter to create second todo on internal:attr=[placeholder="What needs to be done?"i]
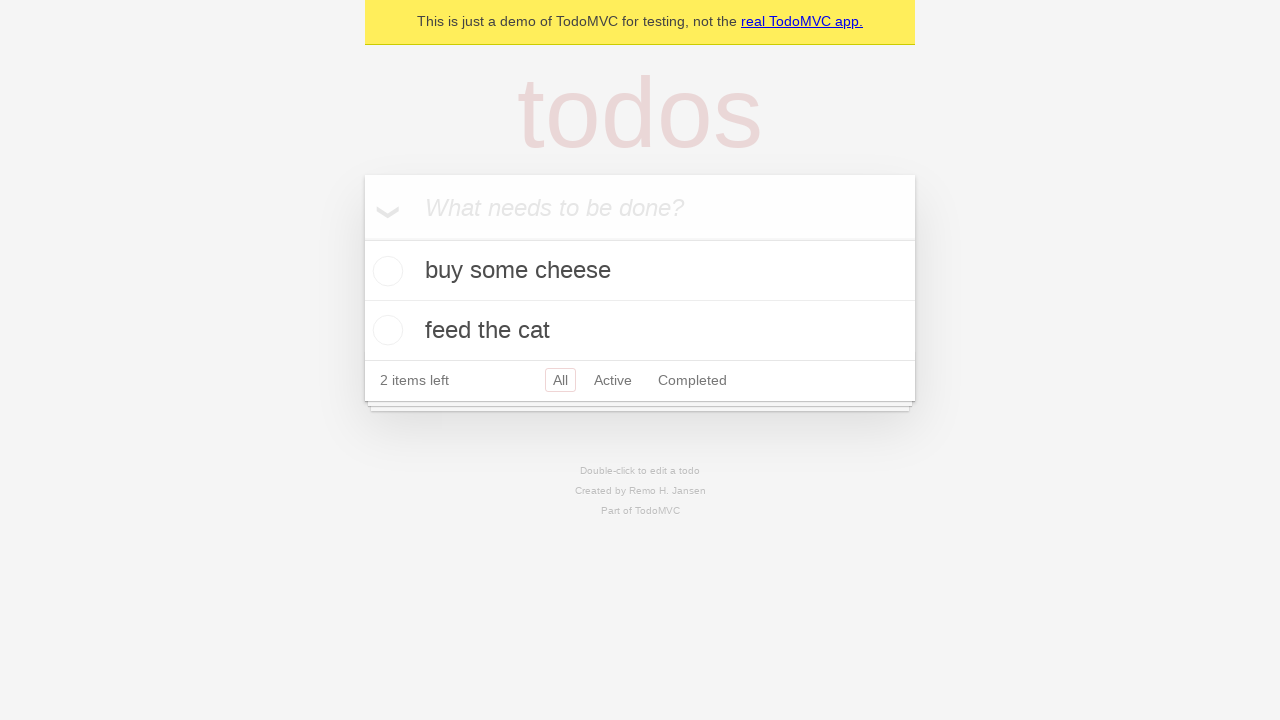

Filled todo input with 'book a doctors appointment' on internal:attr=[placeholder="What needs to be done?"i]
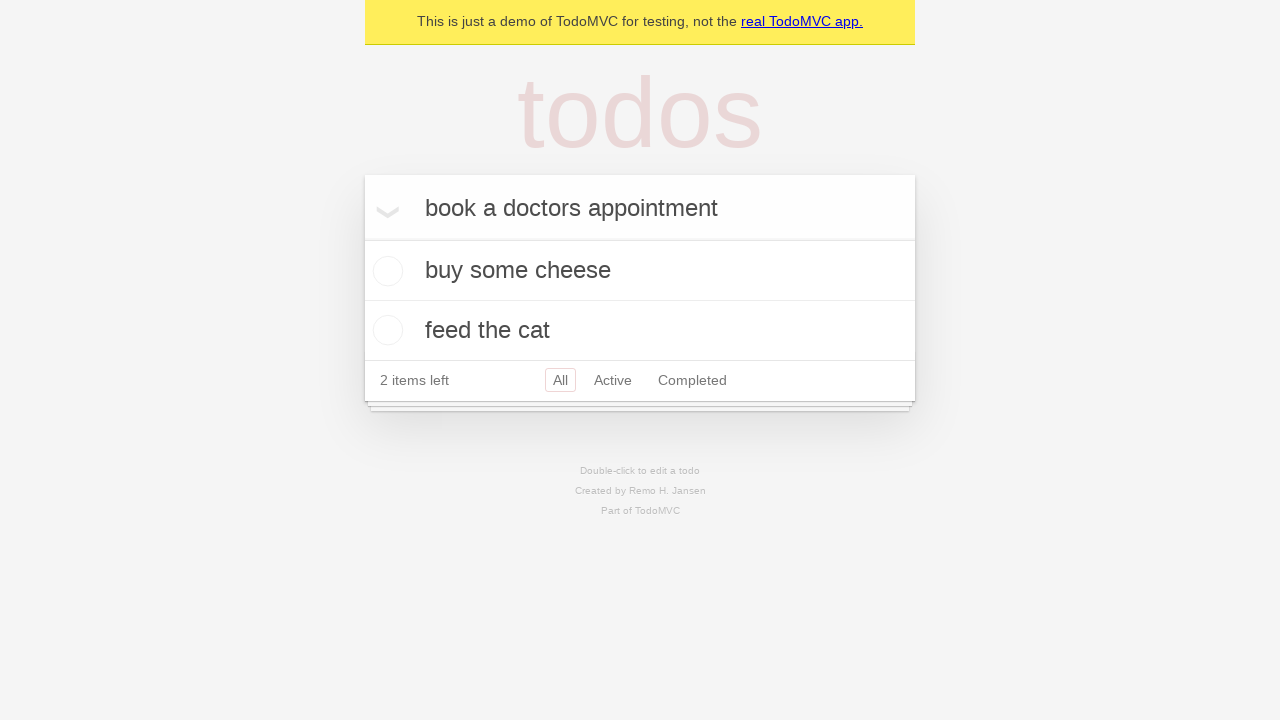

Pressed Enter to create third todo on internal:attr=[placeholder="What needs to be done?"i]
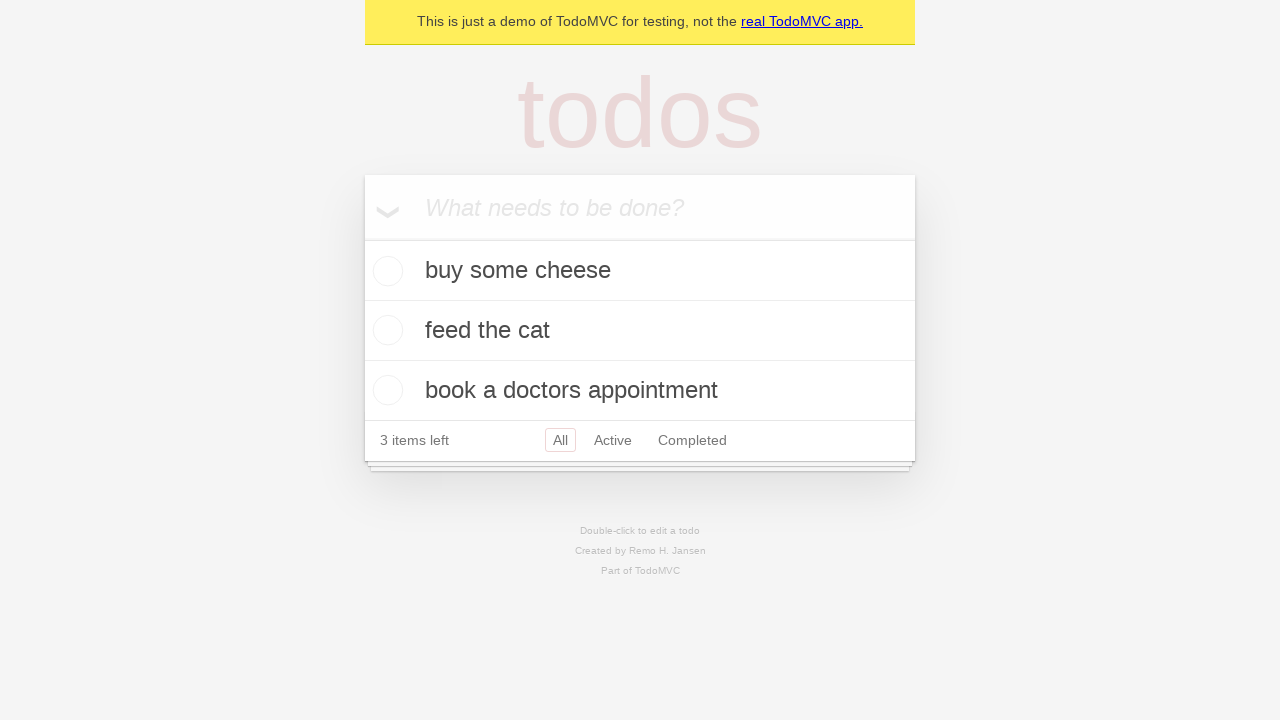

Checked the first todo item at (385, 271) on .todo-list li .toggle >> nth=0
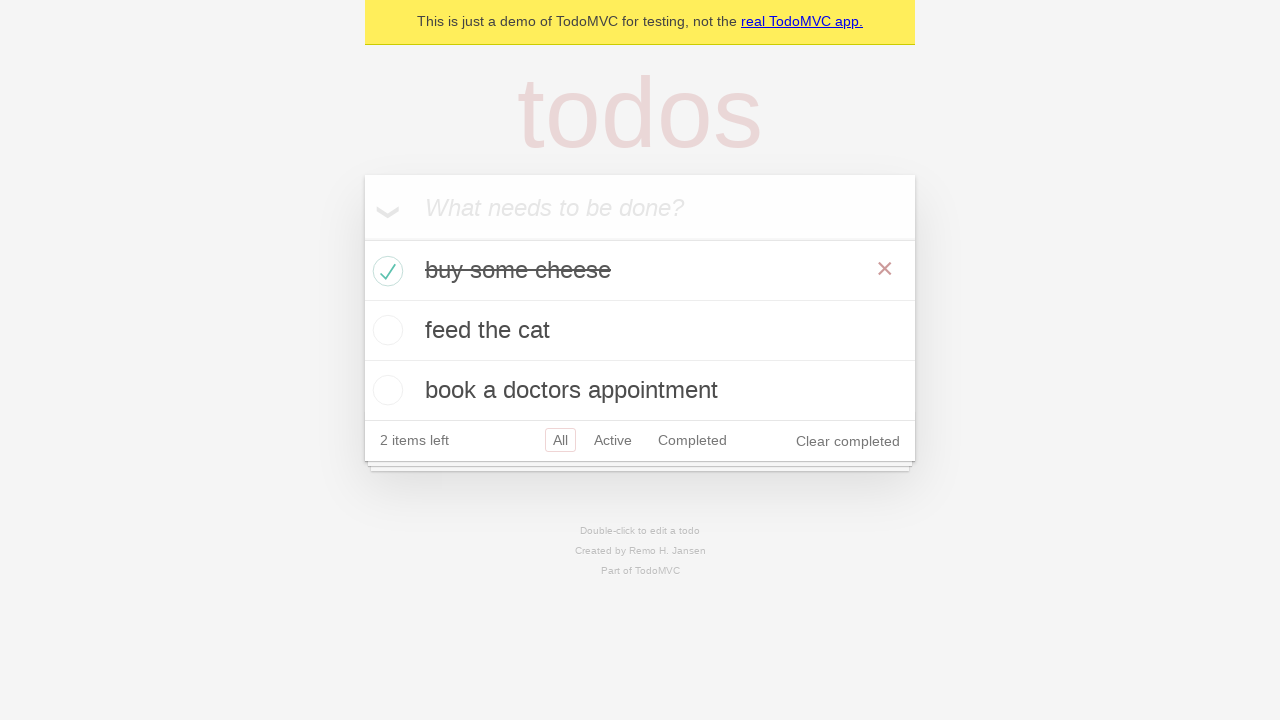

Clicked 'Clear completed' button to remove completed todo at (848, 441) on internal:role=button[name="Clear completed"i]
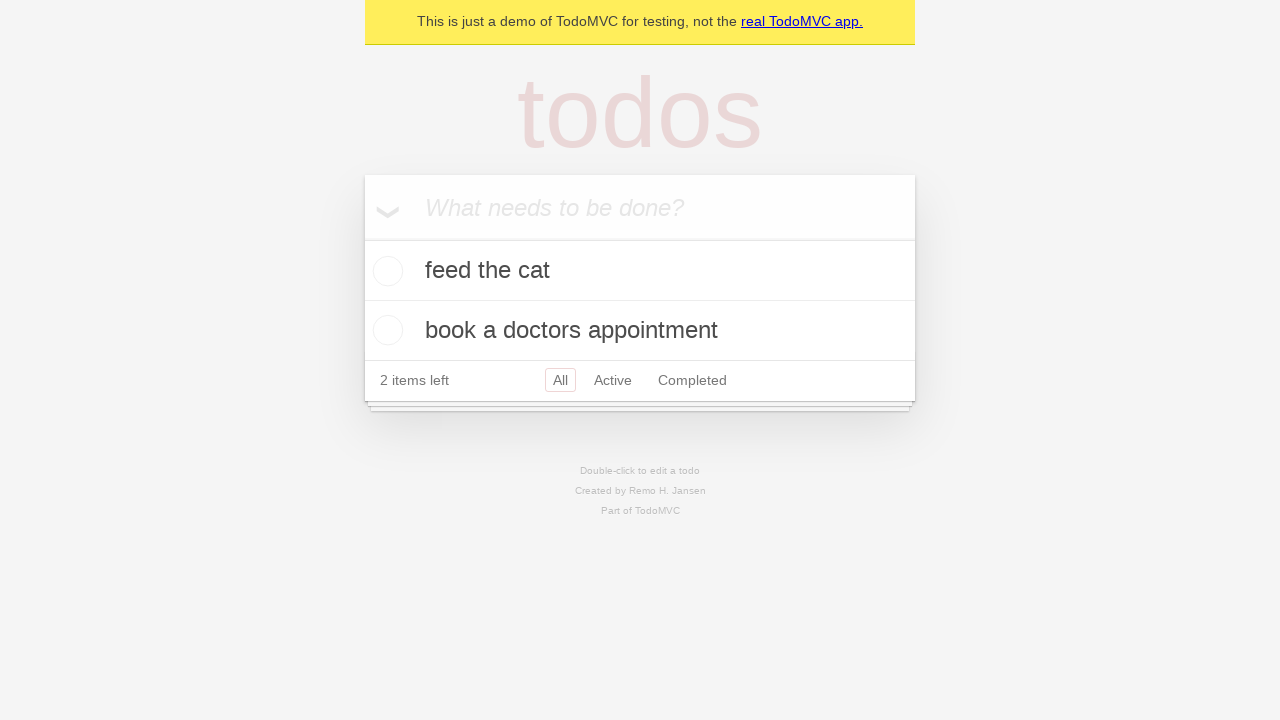

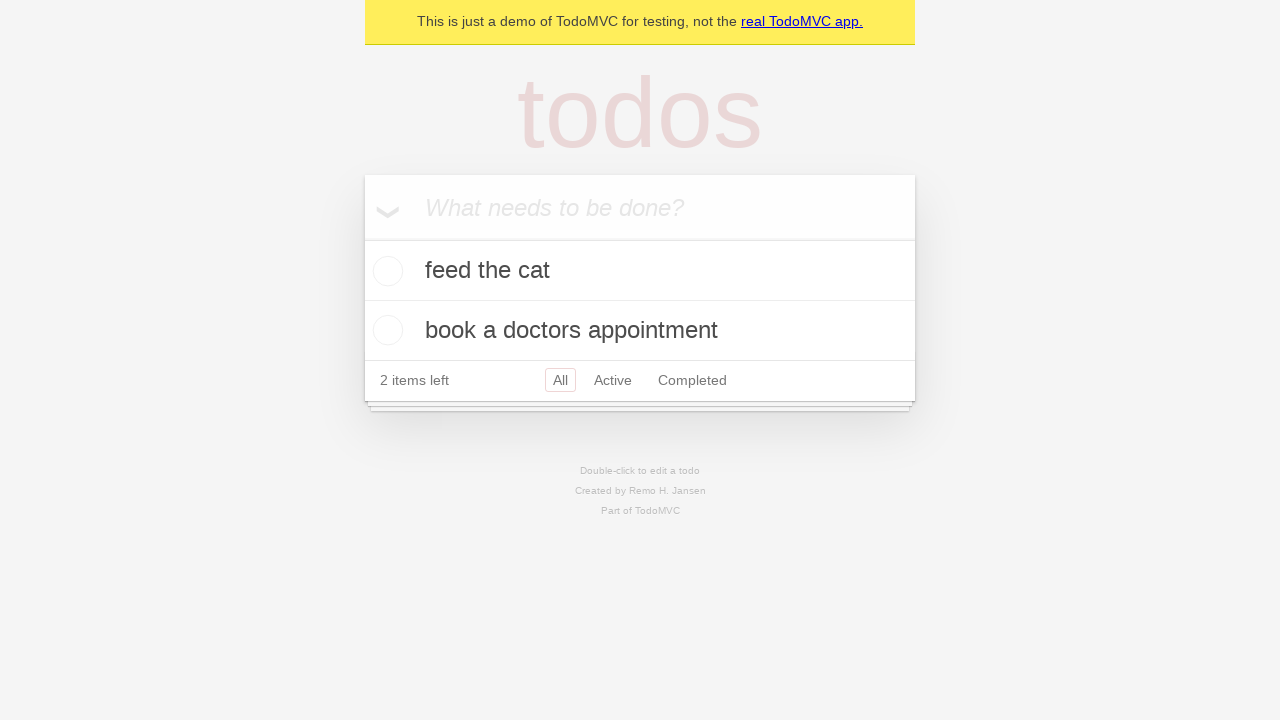